Tests that clicking the Add Element button once creates exactly one Delete button element on the page

Starting URL: http://the-internet.herokuapp.com/add_remove_elements/

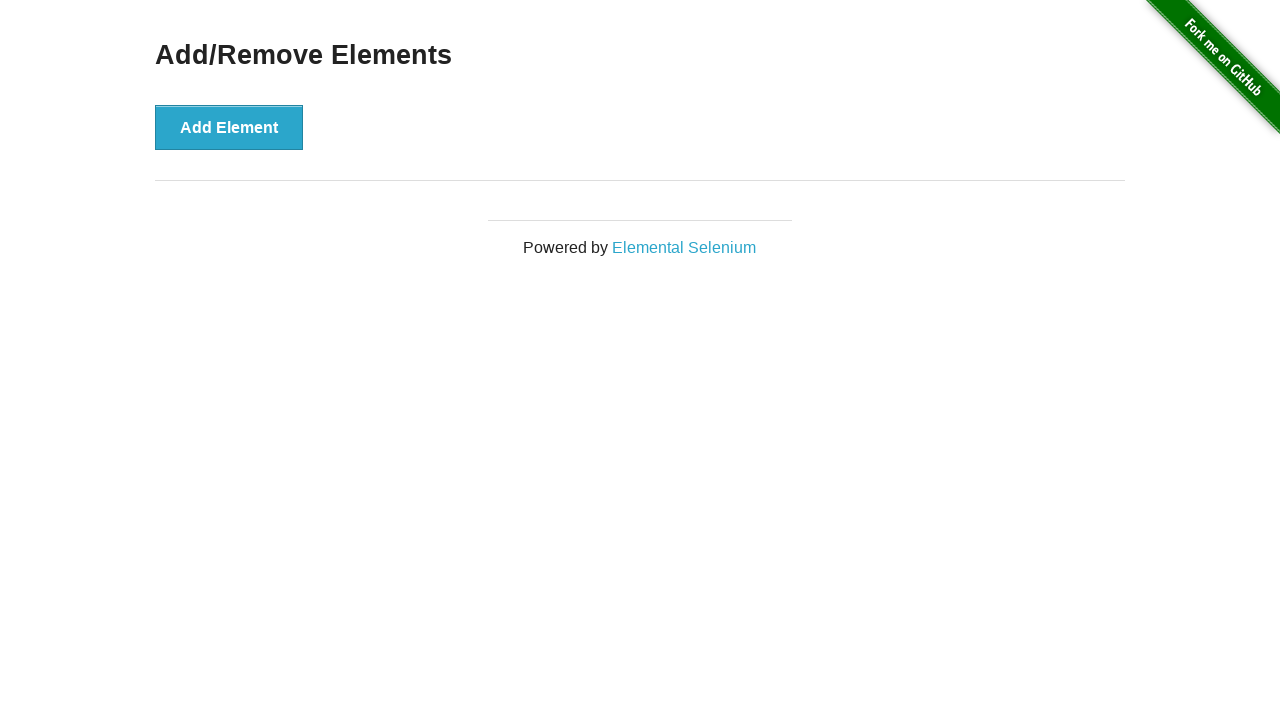

Navigated to Add/Remove Elements page
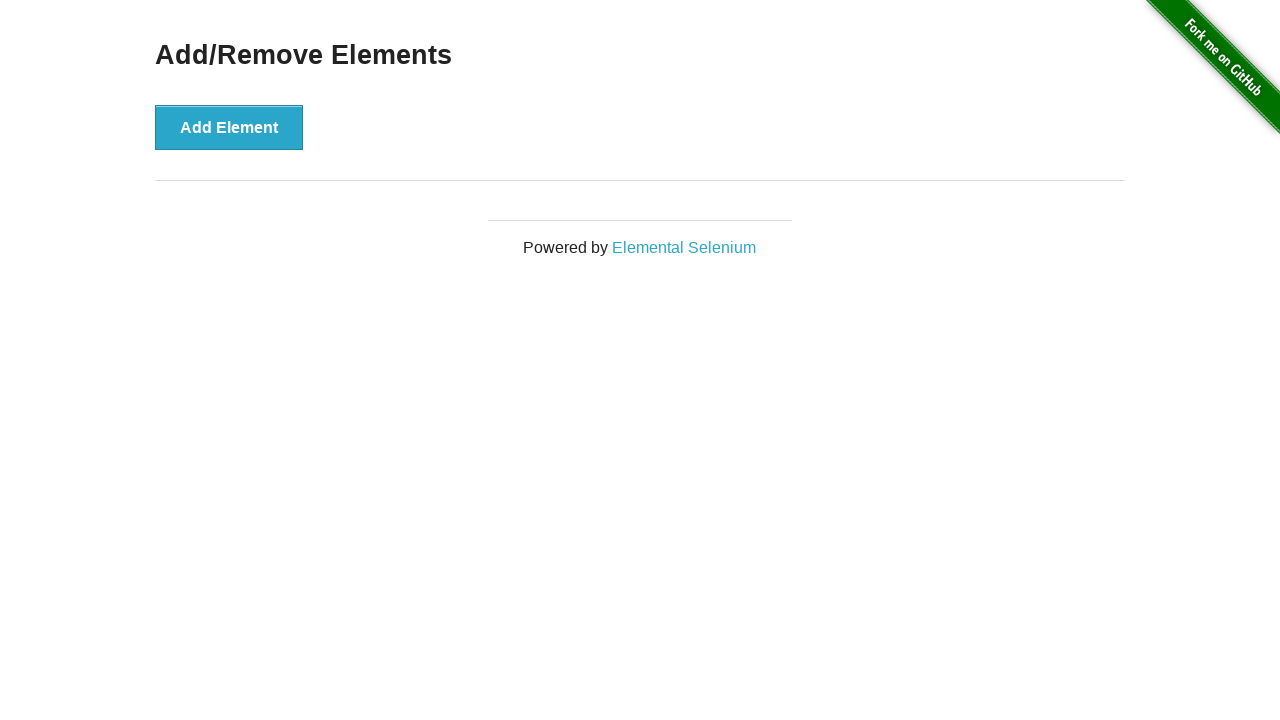

Clicked the Add Element button at (229, 127) on xpath=//button[.='Add Element']
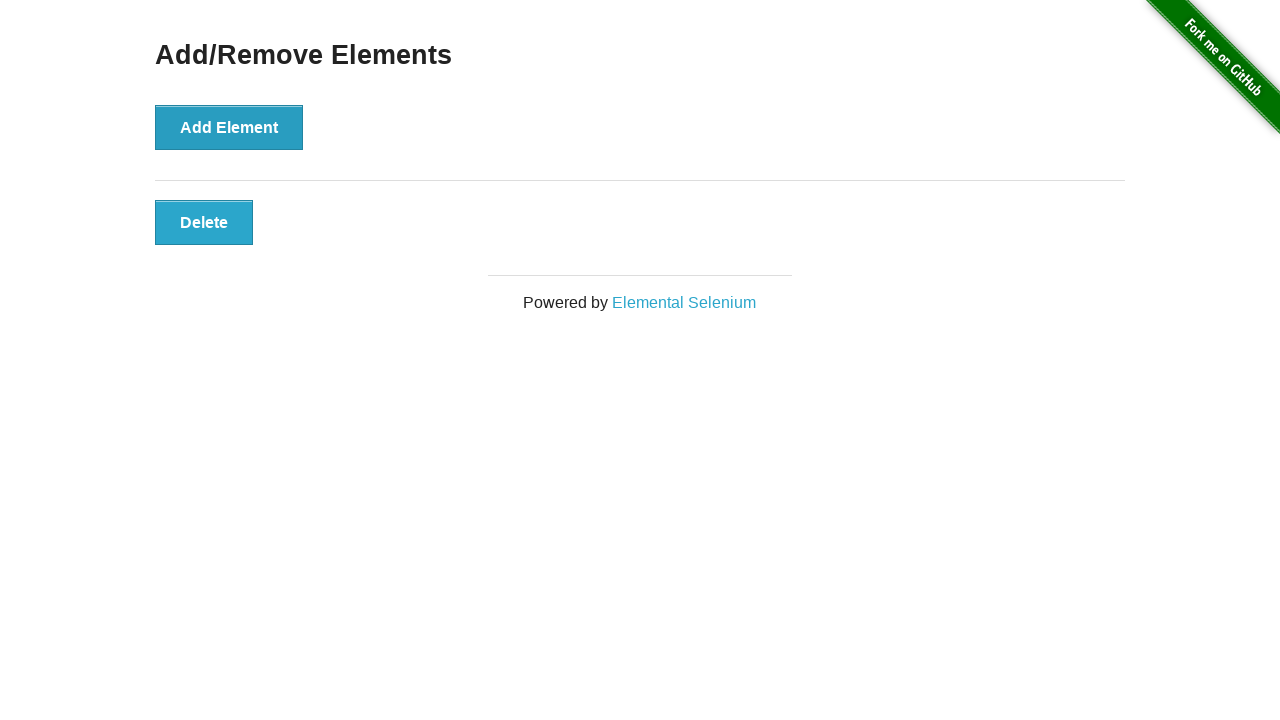

Delete button appeared after adding element
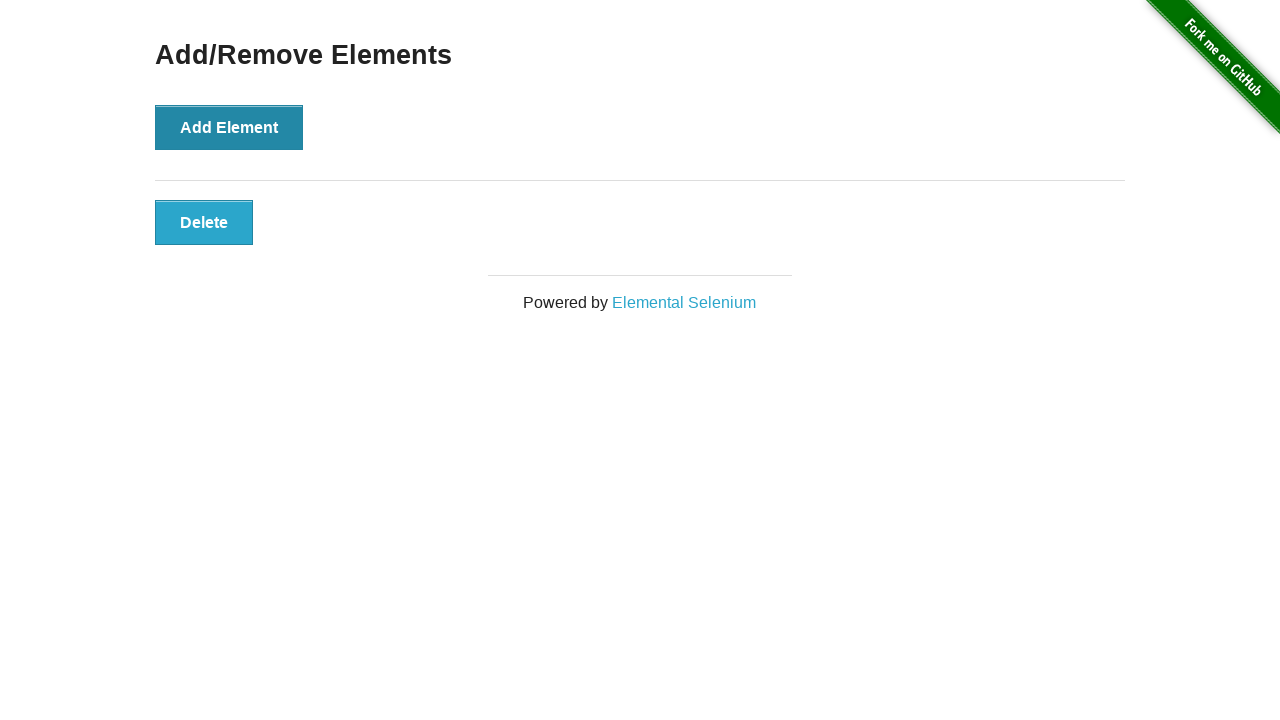

Located all delete buttons on page
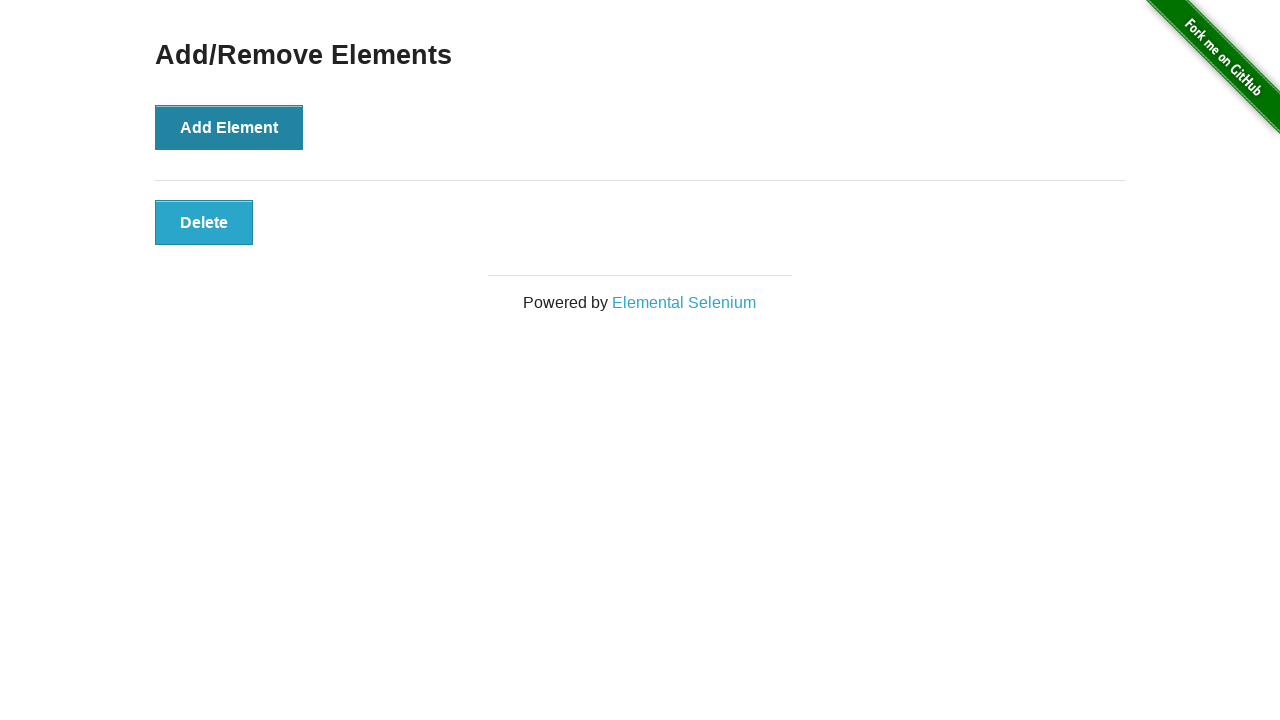

Verified exactly one delete button exists
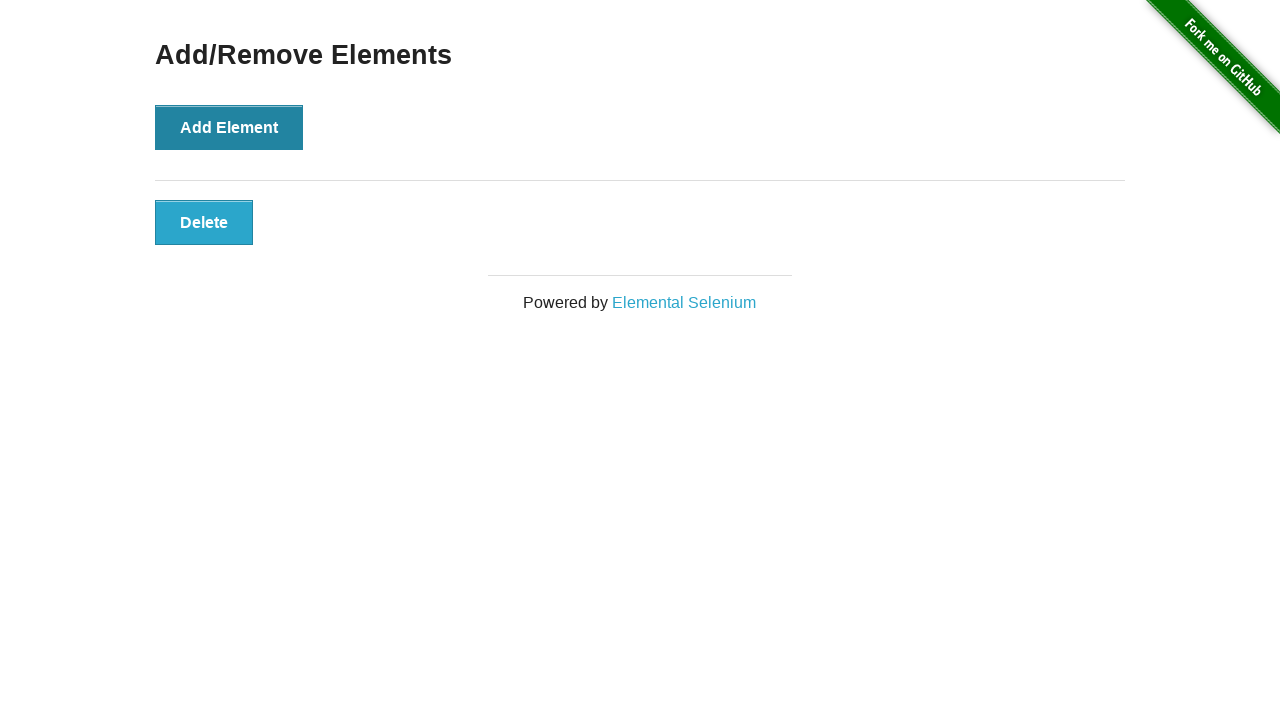

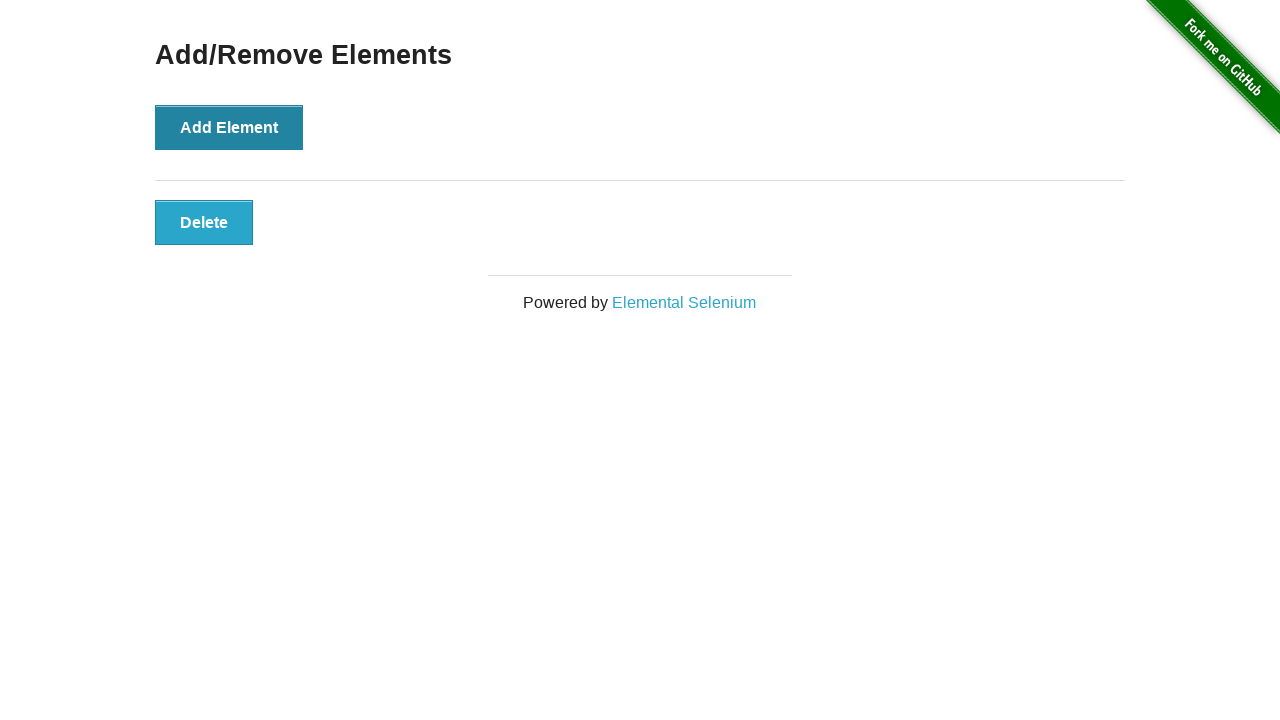